Tests JavaScript alert and confirm popup handling by entering a name, triggering an alert popup and accepting it, then triggering a confirm popup and dismissing it

Starting URL: https://rahulshettyacademy.com/AutomationPractice/

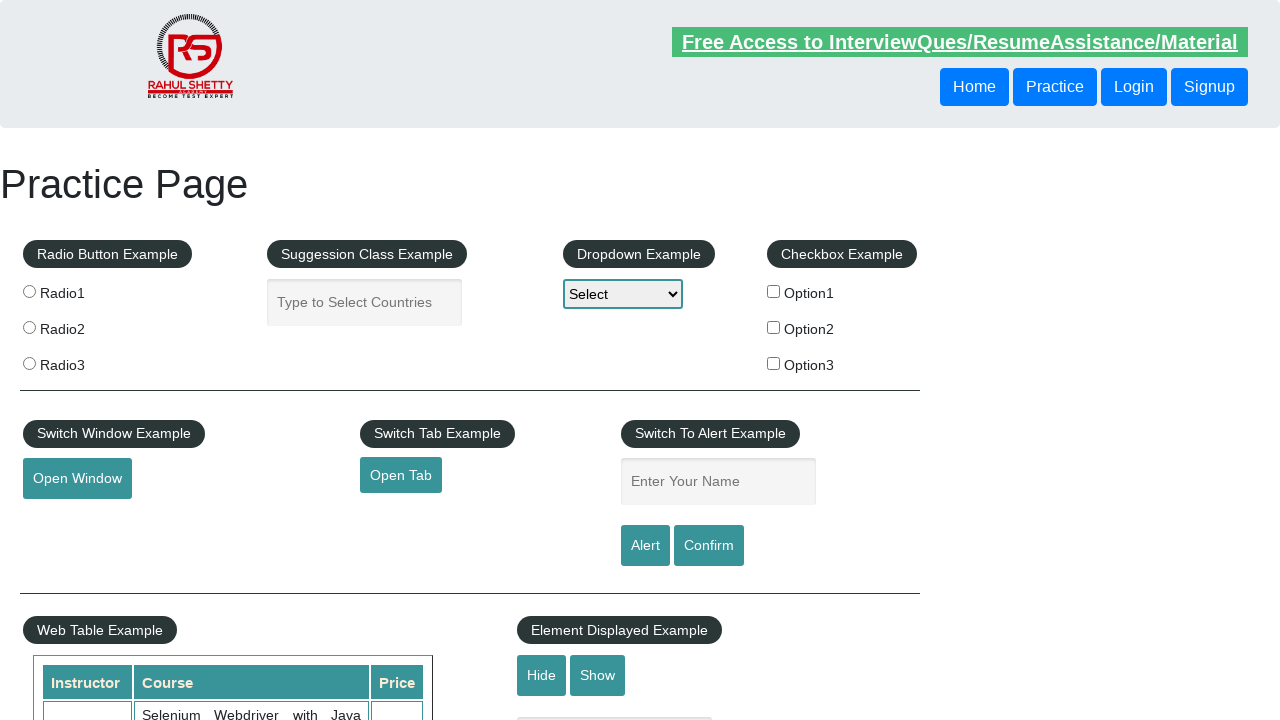

Navigated to automation practice page
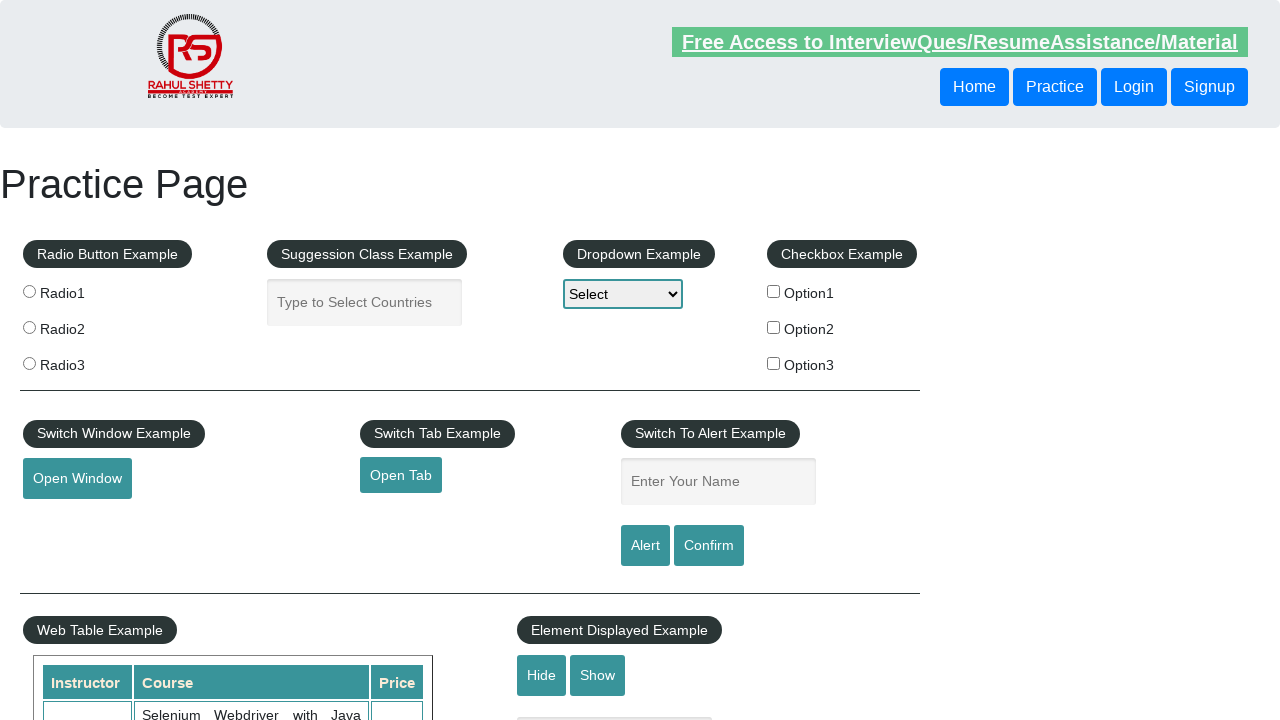

Filled name input field with 'Meenakshi' on #name
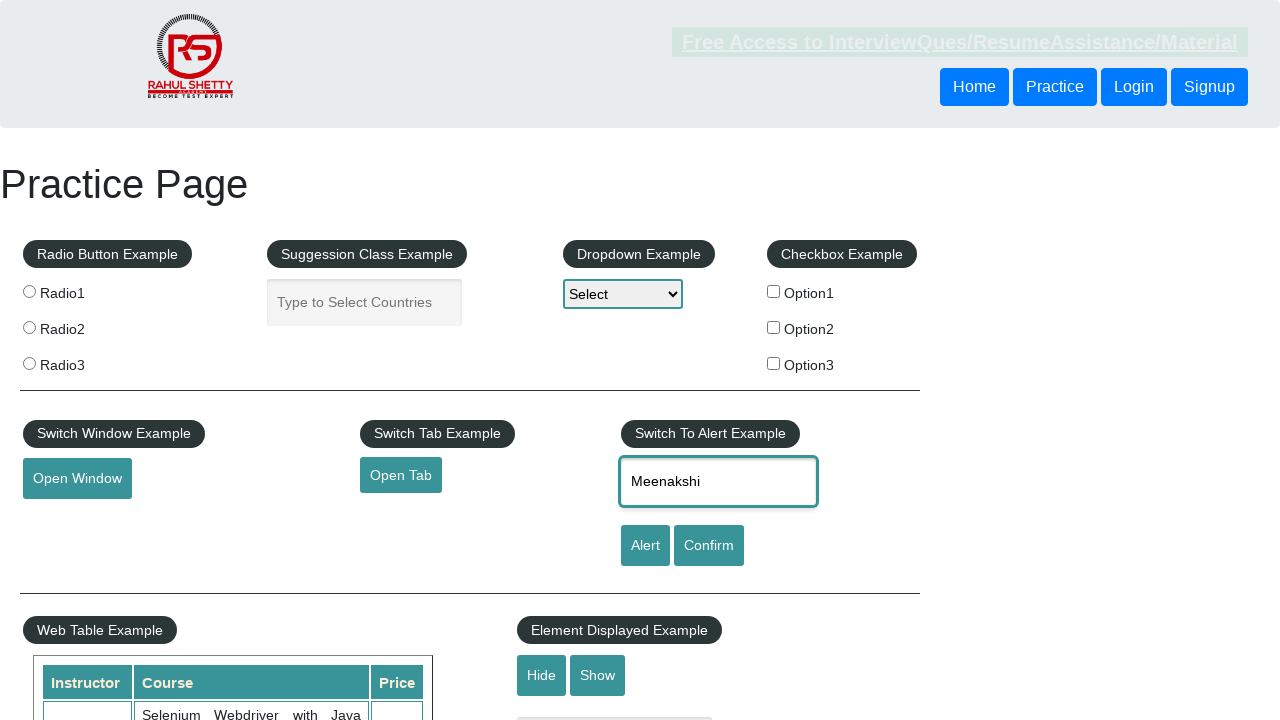

Clicked alert button to trigger alert popup at (645, 546) on #alertbtn
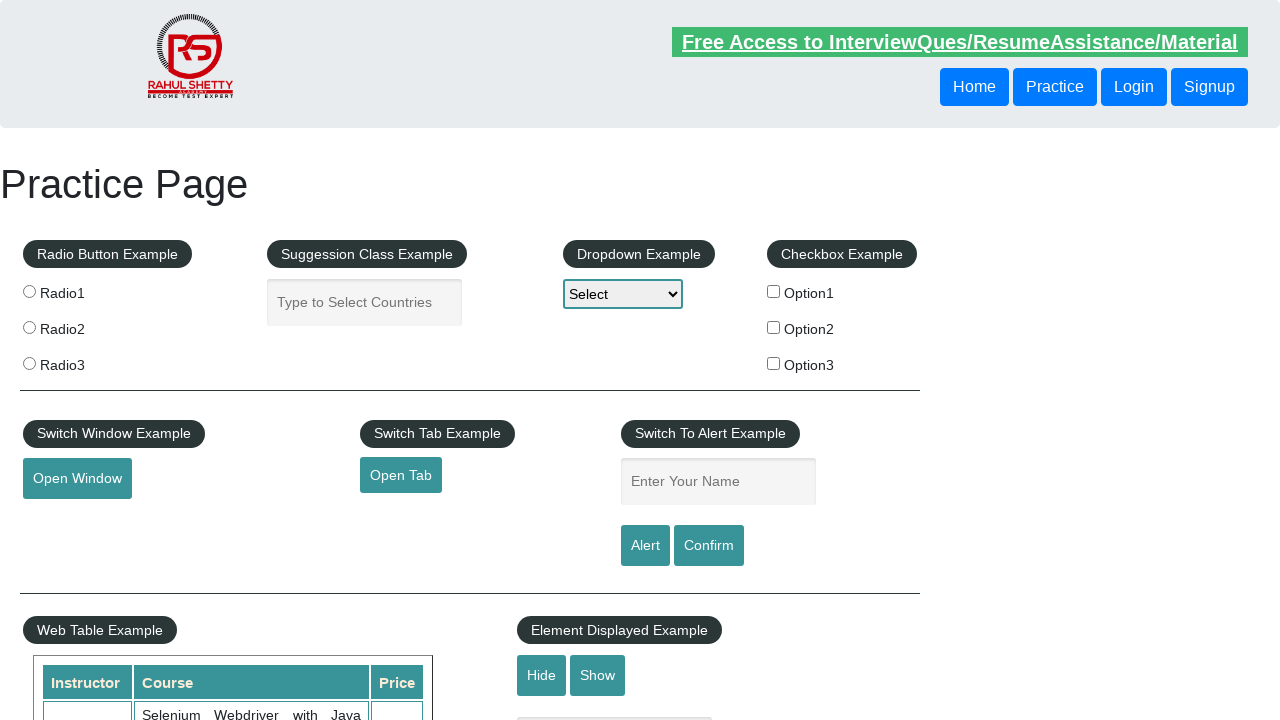

Set up alert dialog handler to accept
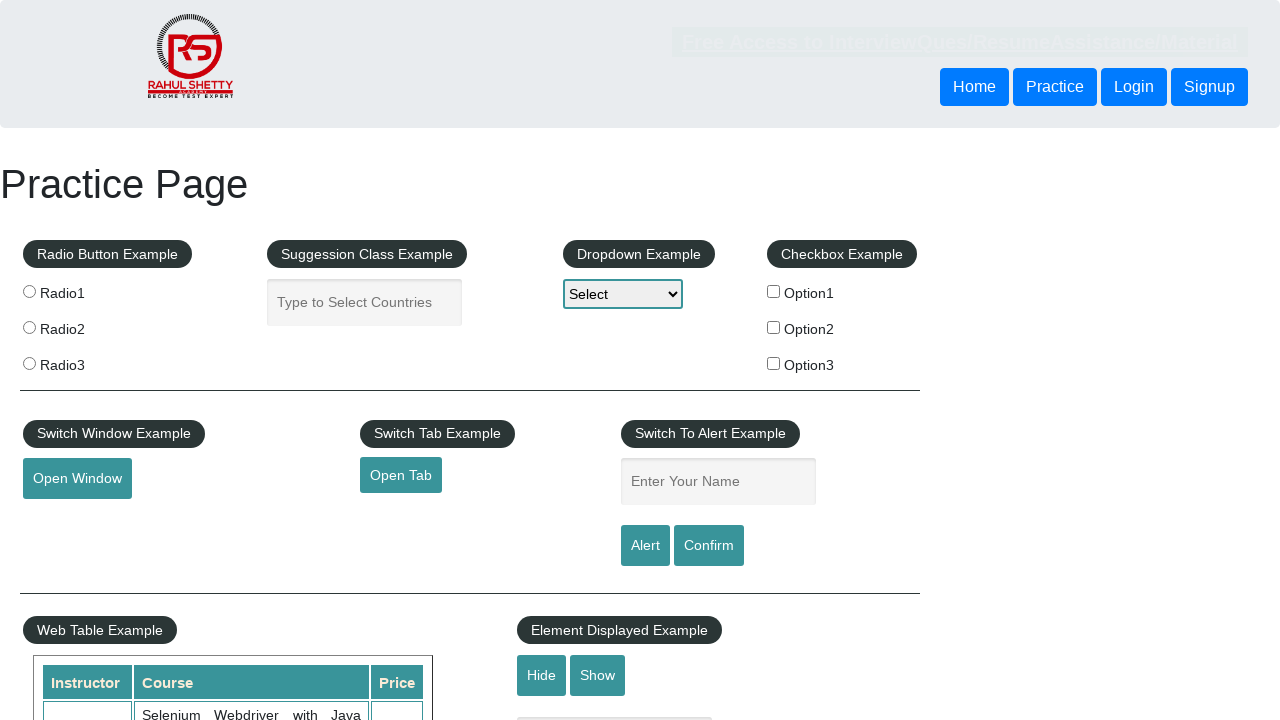

Alert popup accepted and dismissed
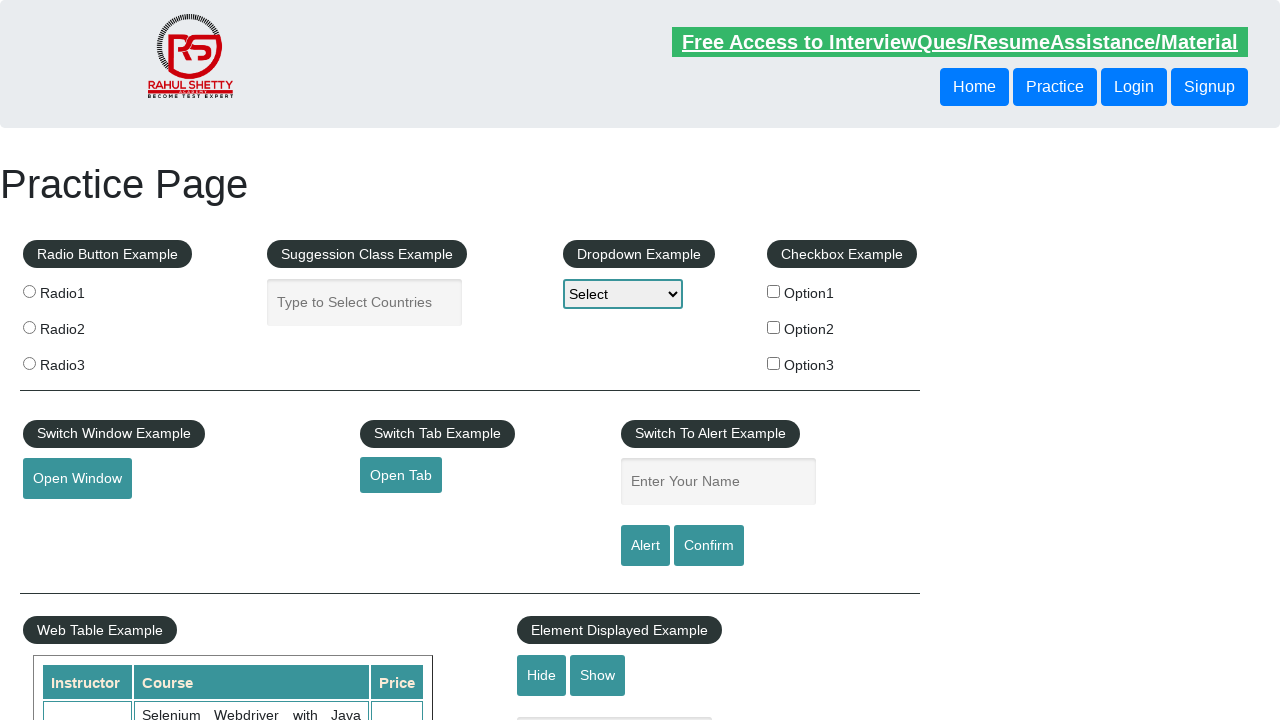

Clicked confirm button to trigger confirm popup at (709, 546) on #confirmbtn
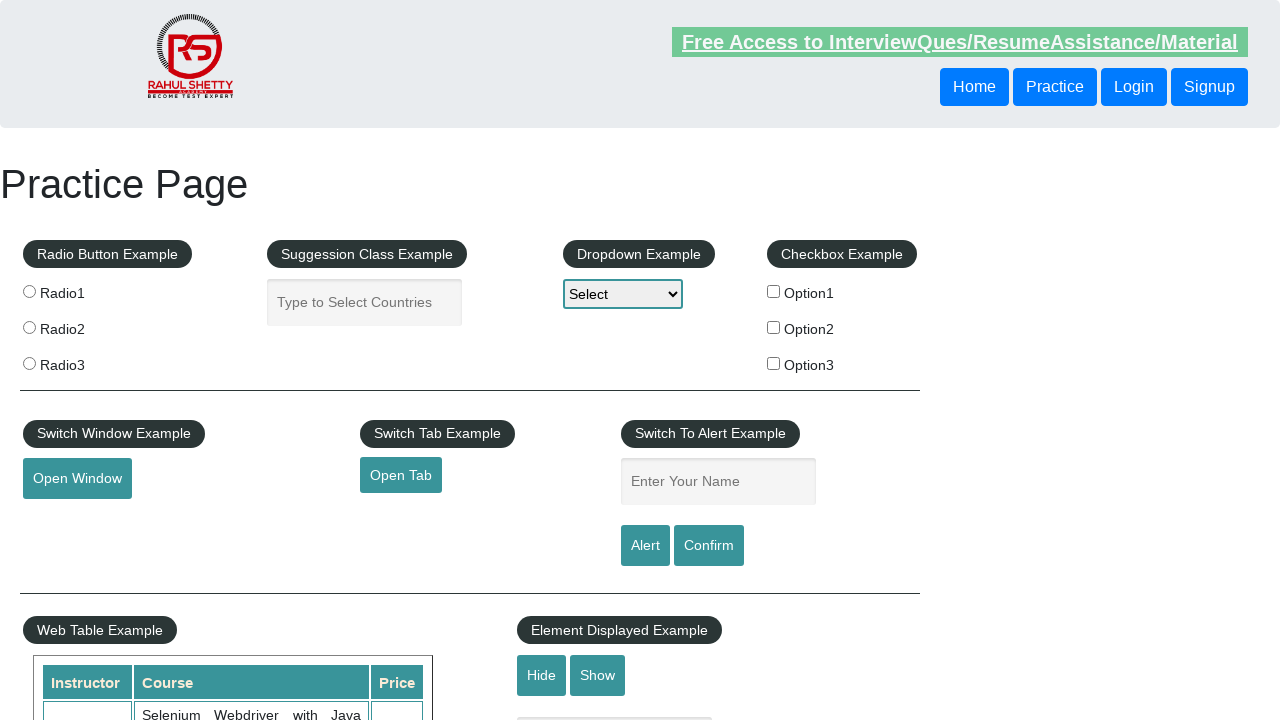

Set up confirm dialog handler to dismiss
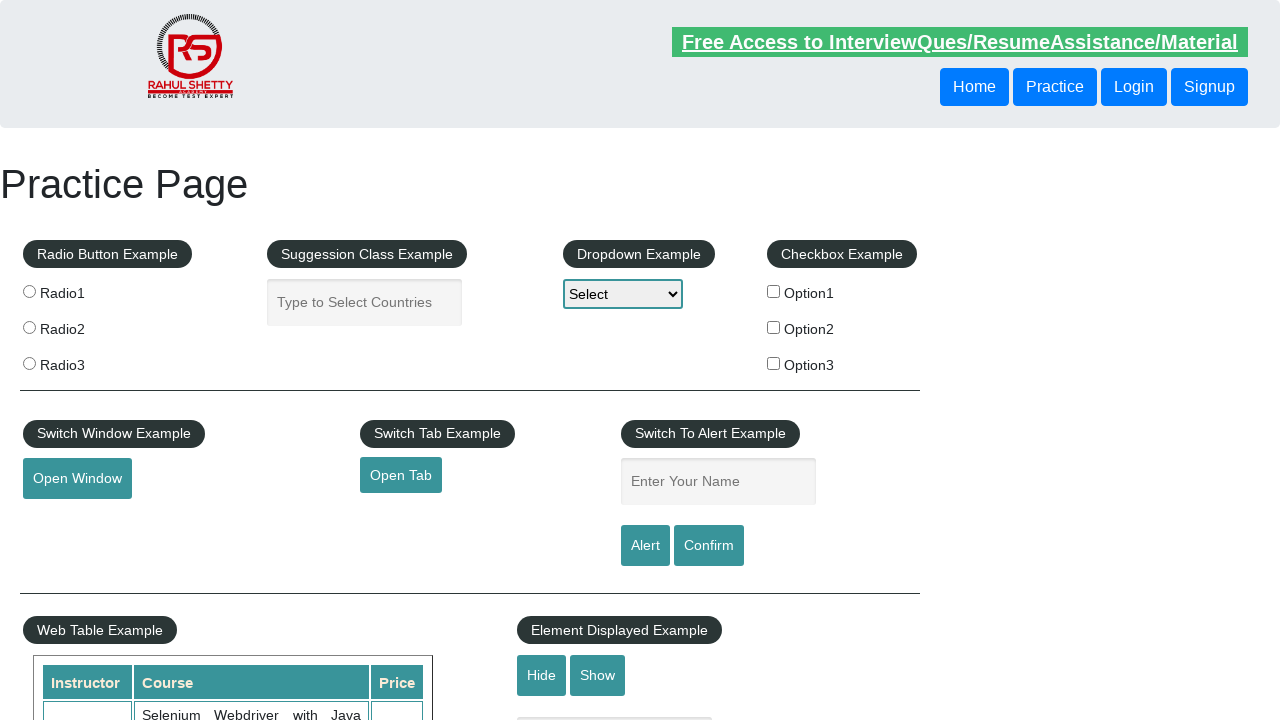

Confirm popup dismissed successfully
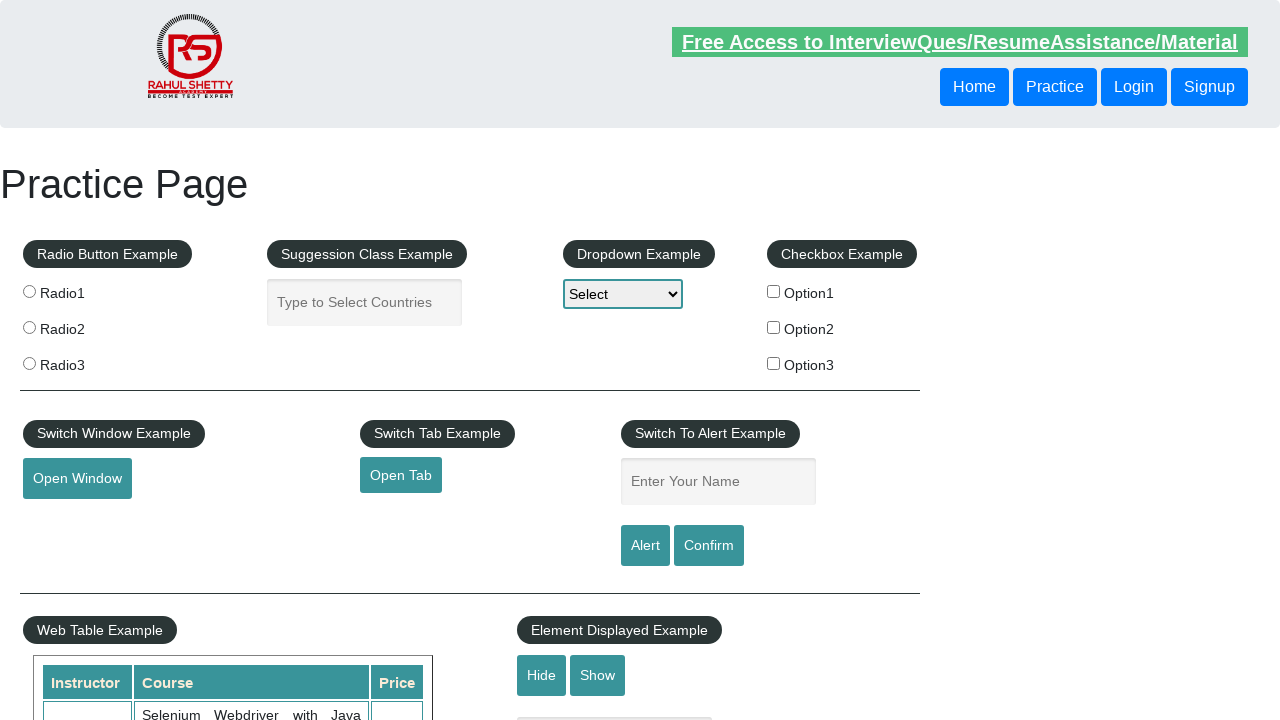

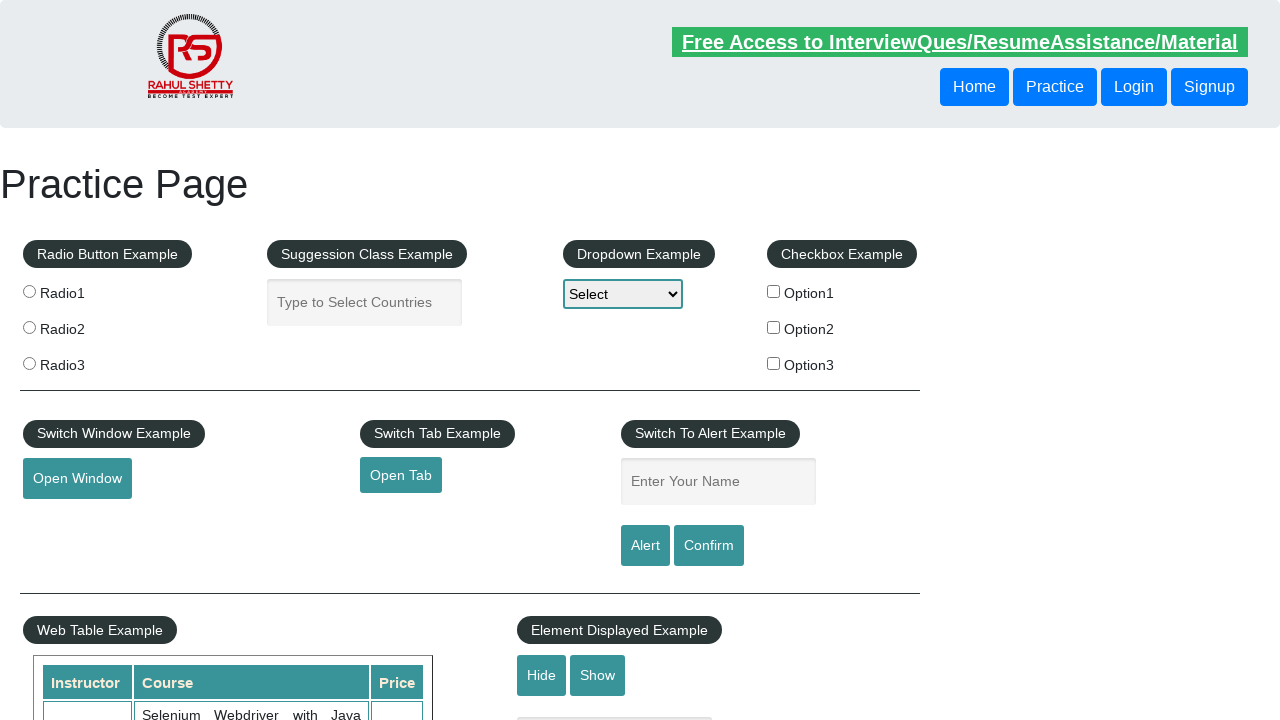